Tests the grid tab selection functionality by clicking on a grid item and verifying it becomes active

Starting URL: https://demoqa.com/selectable

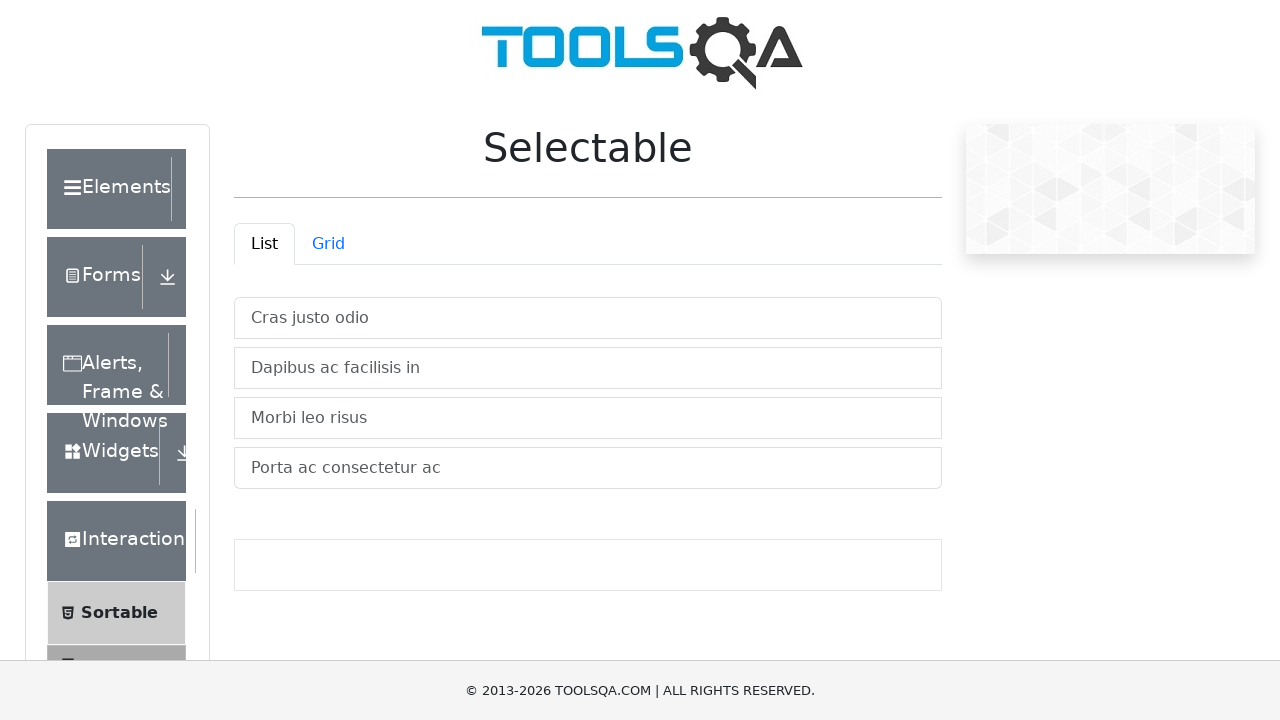

Scrolled grid tab into view
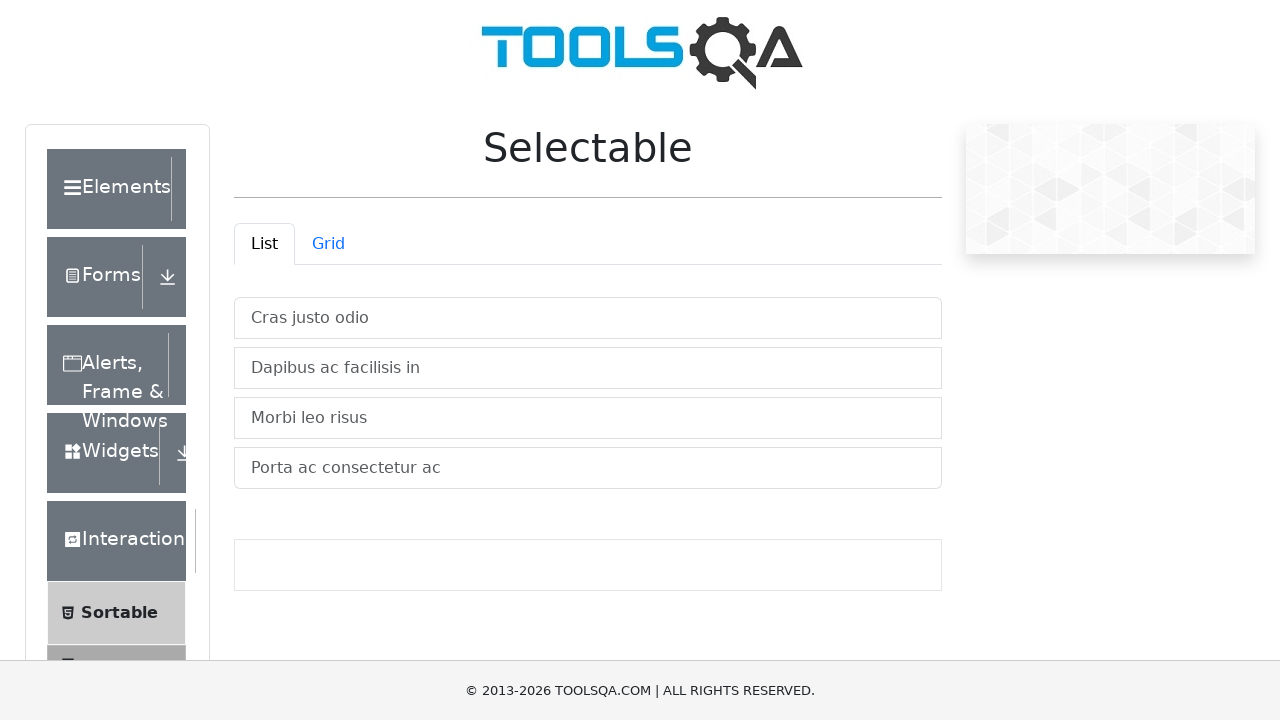

Clicked grid tab to switch to grid view at (328, 244) on #demo-tab-grid
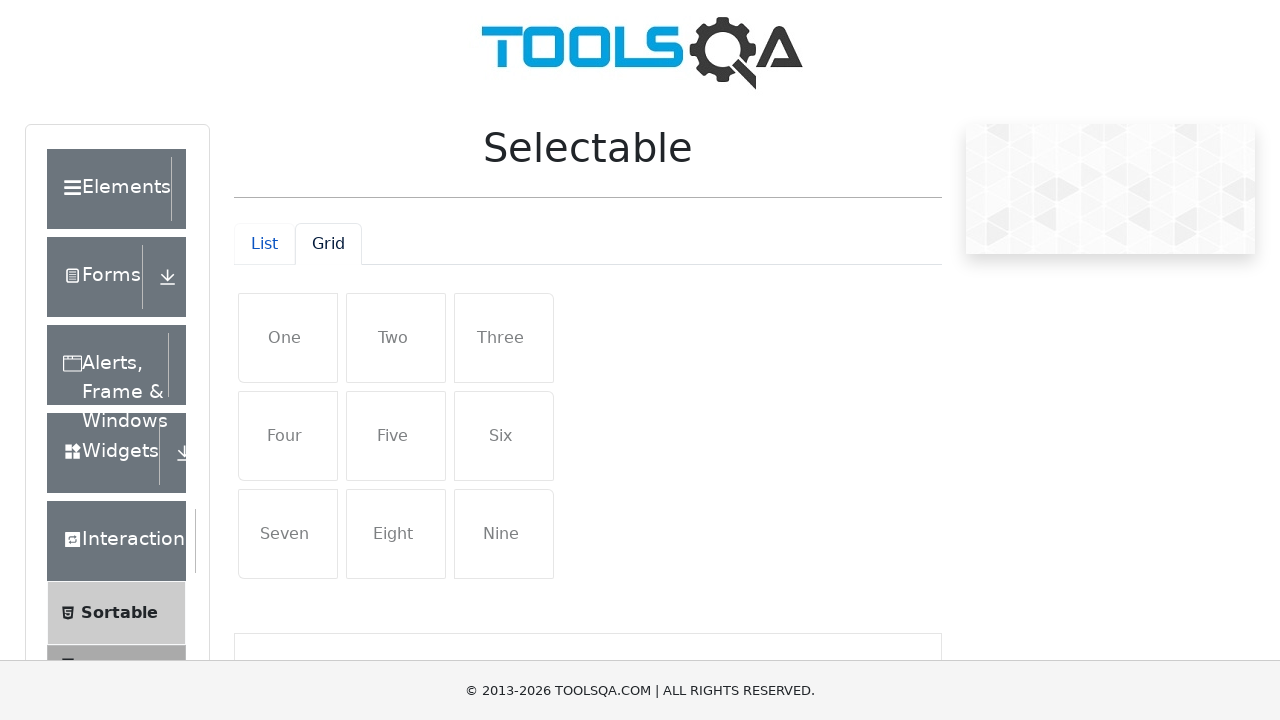

Clicked the seventh grid item at (288, 534) on #demo-tabpane-grid .list-group-item >> nth=6
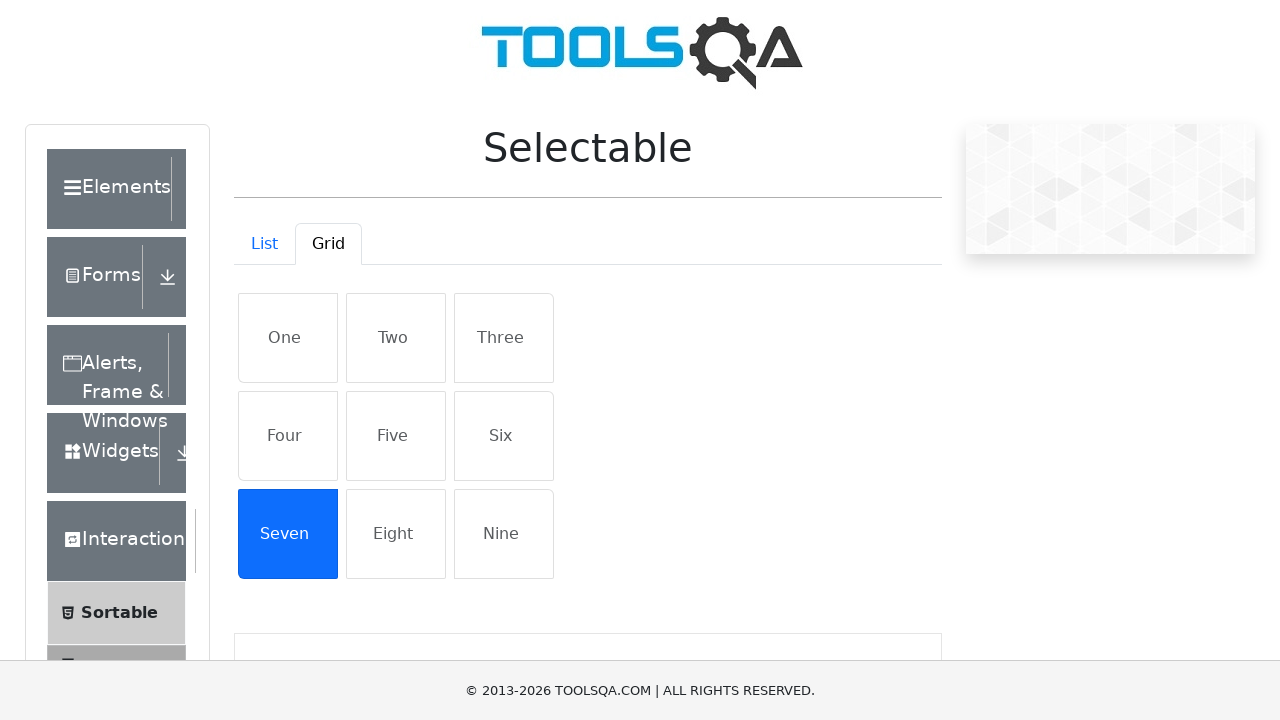

Verified that the clicked grid item has the 'active' class
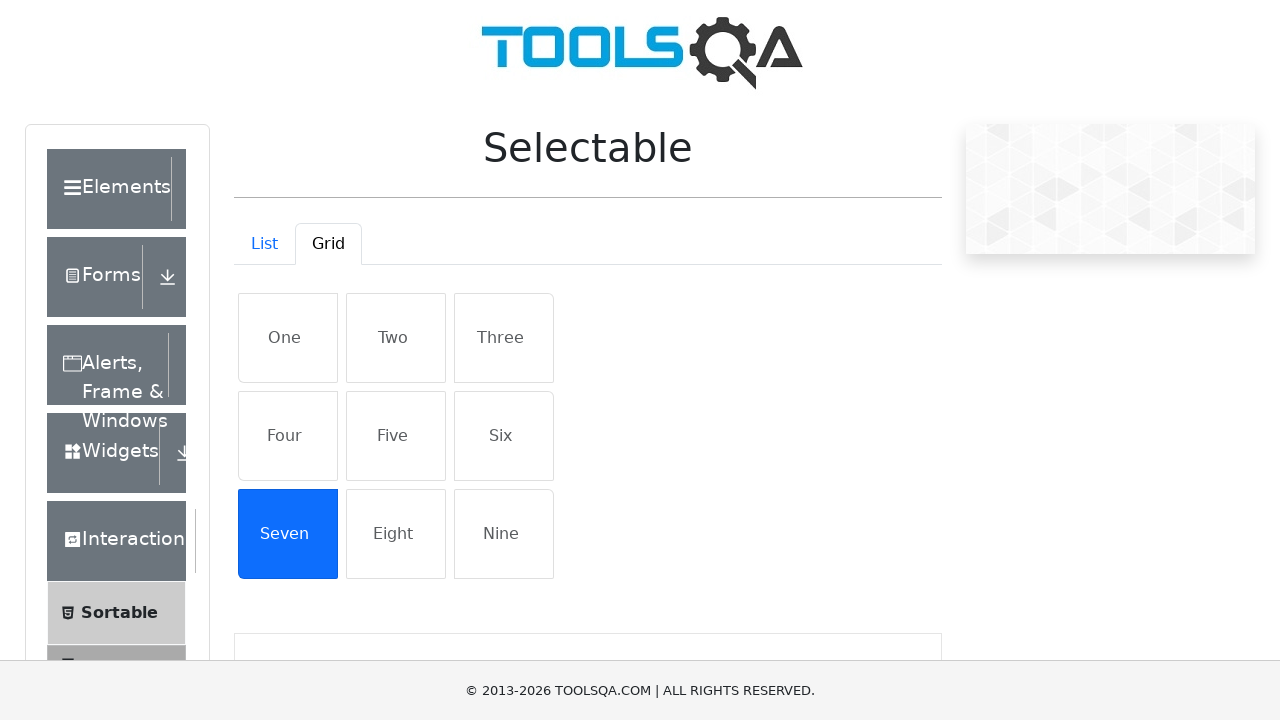

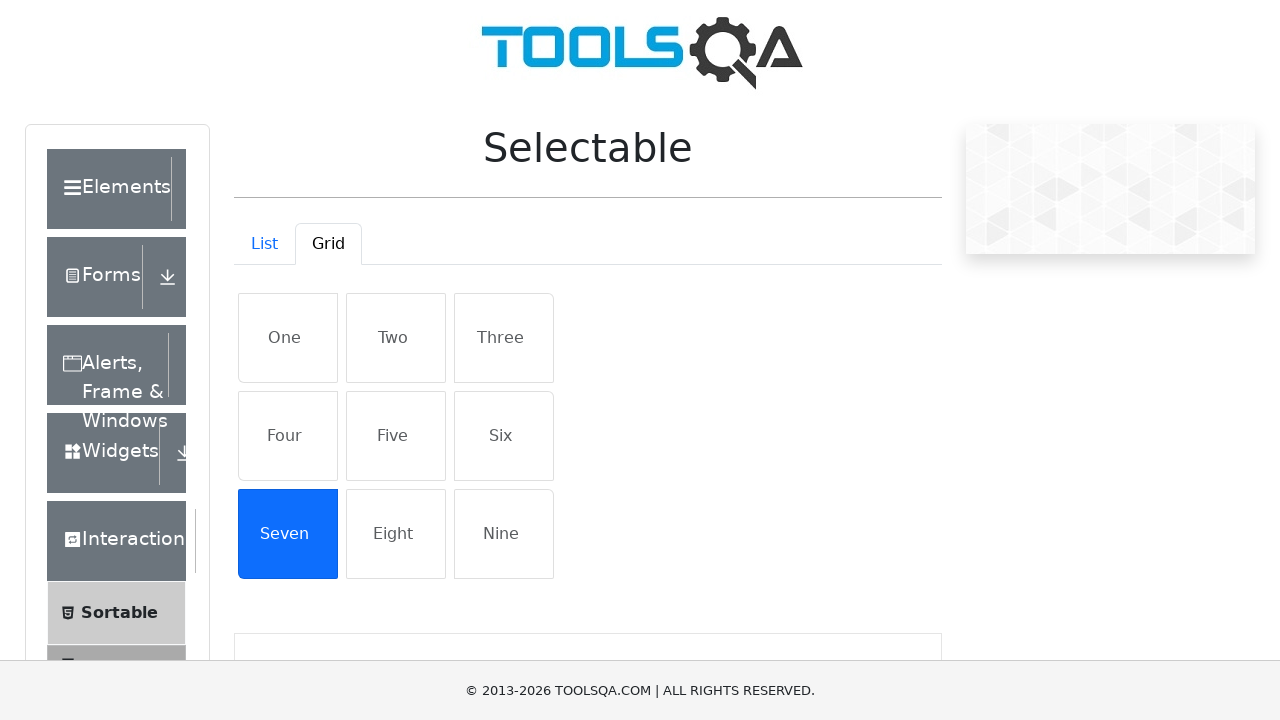